Tests marking all items as completed using the toggle-all checkbox

Starting URL: https://demo.playwright.dev/todomvc

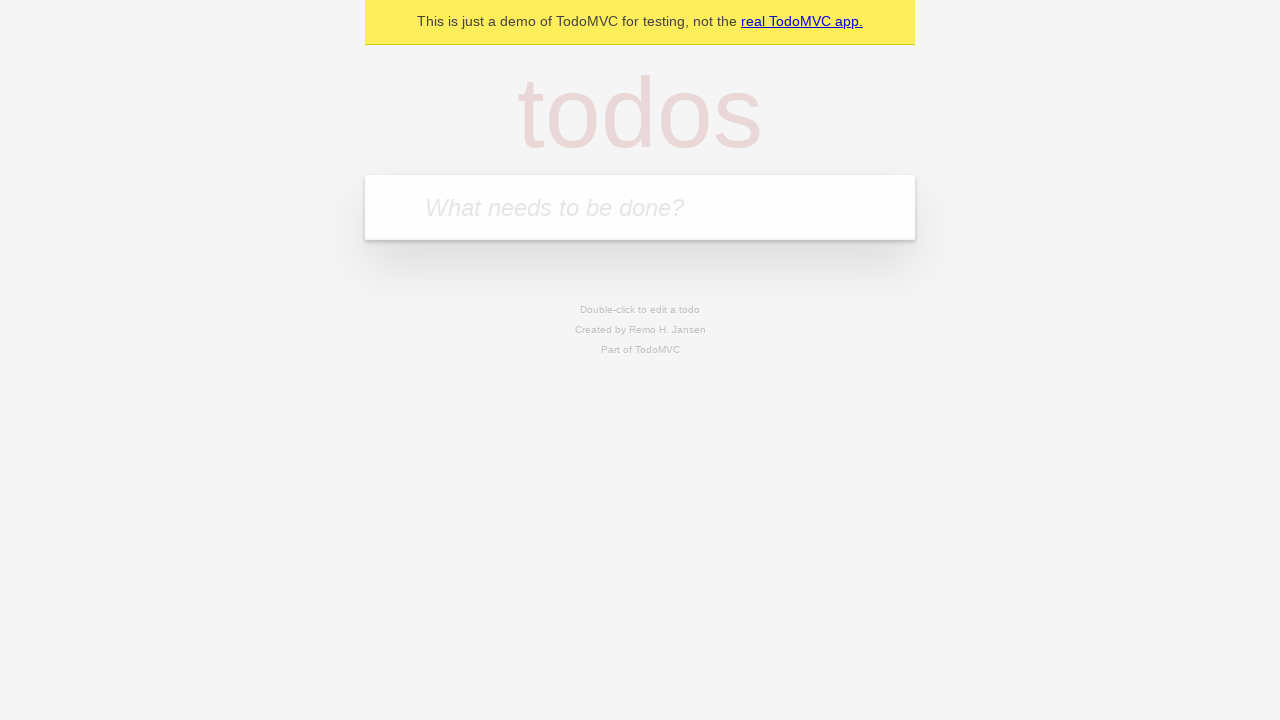

Filled todo input with 'buy some cheese' on internal:attr=[placeholder="What needs to be done?"i]
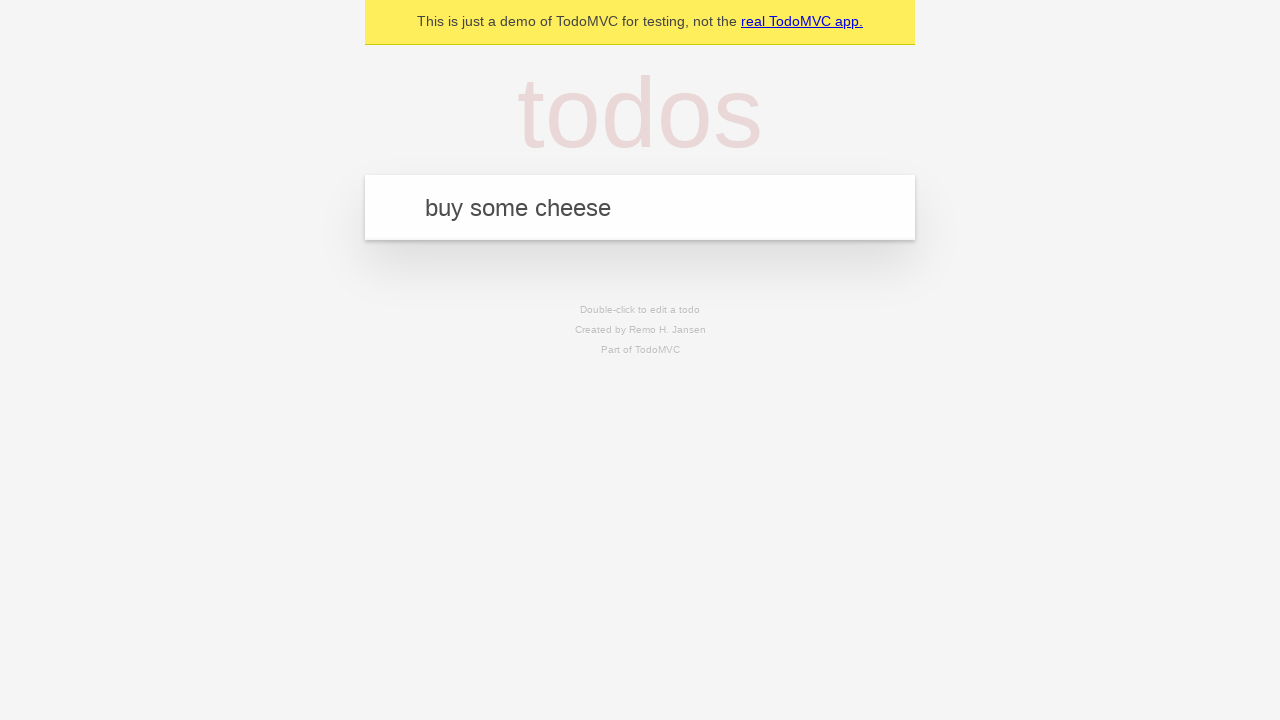

Pressed Enter to add first todo on internal:attr=[placeholder="What needs to be done?"i]
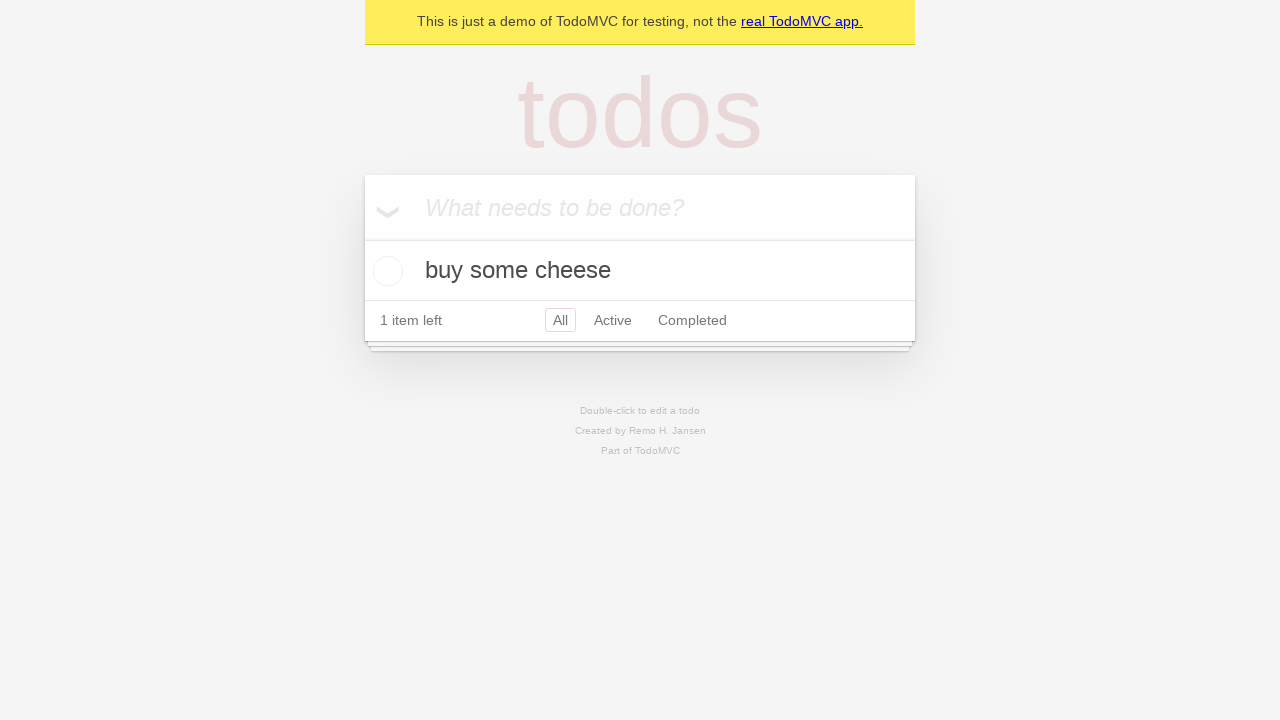

Filled todo input with 'feed the cat' on internal:attr=[placeholder="What needs to be done?"i]
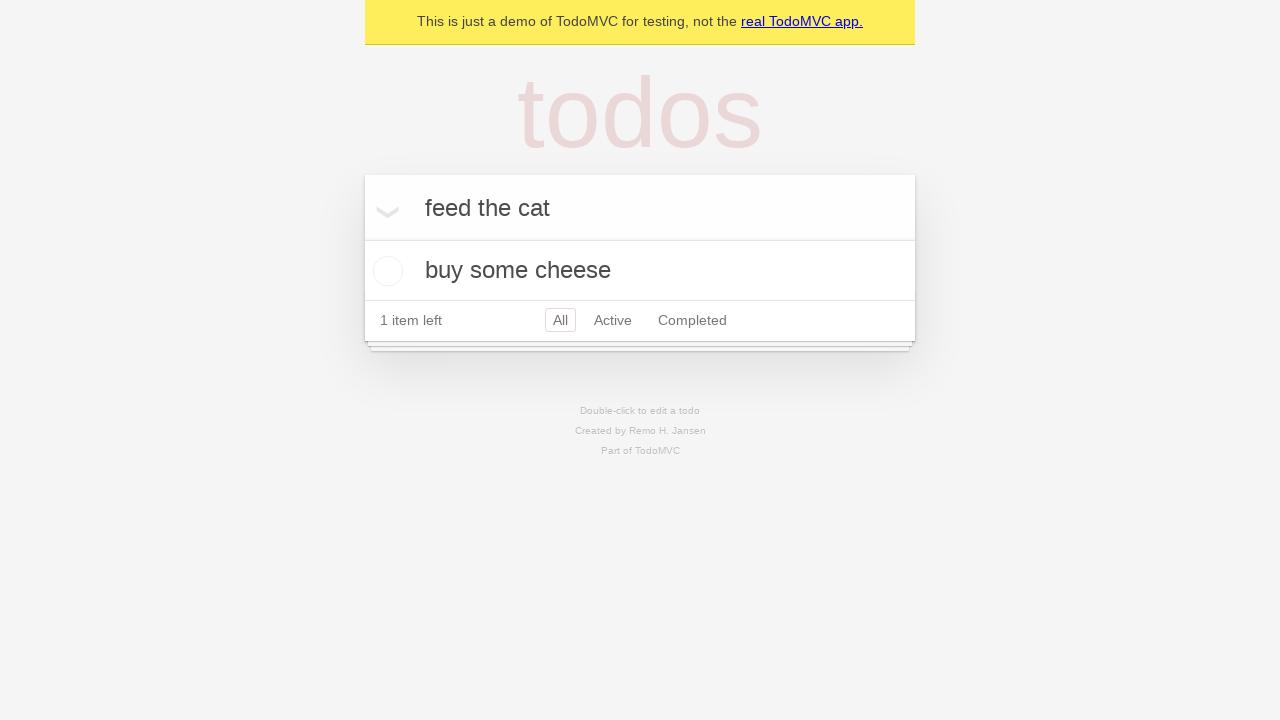

Pressed Enter to add second todo on internal:attr=[placeholder="What needs to be done?"i]
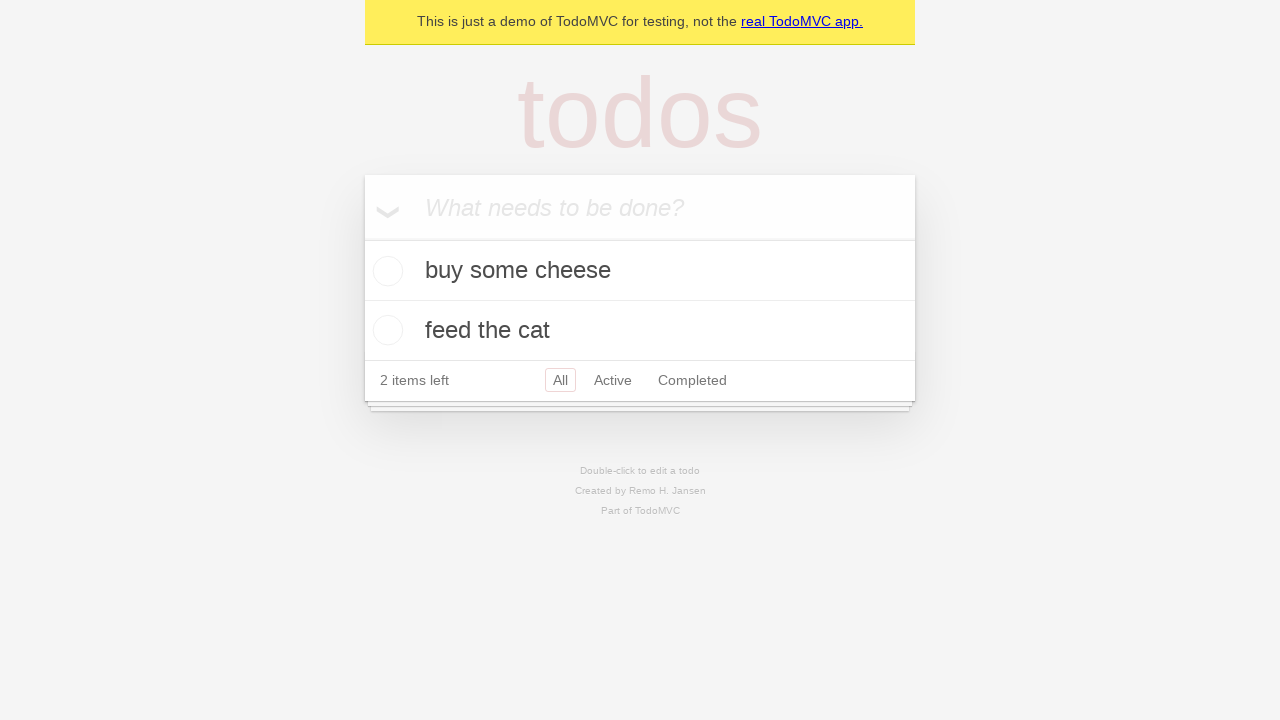

Filled todo input with 'book a doctors appointment' on internal:attr=[placeholder="What needs to be done?"i]
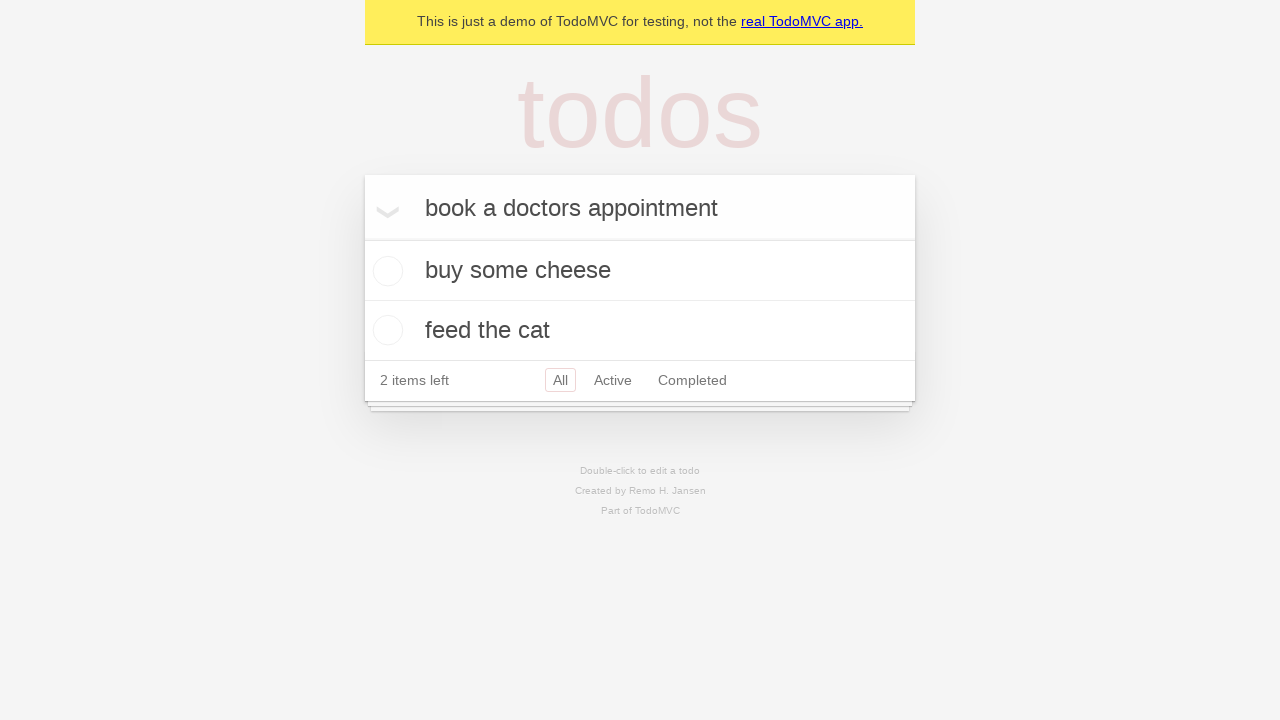

Pressed Enter to add third todo on internal:attr=[placeholder="What needs to be done?"i]
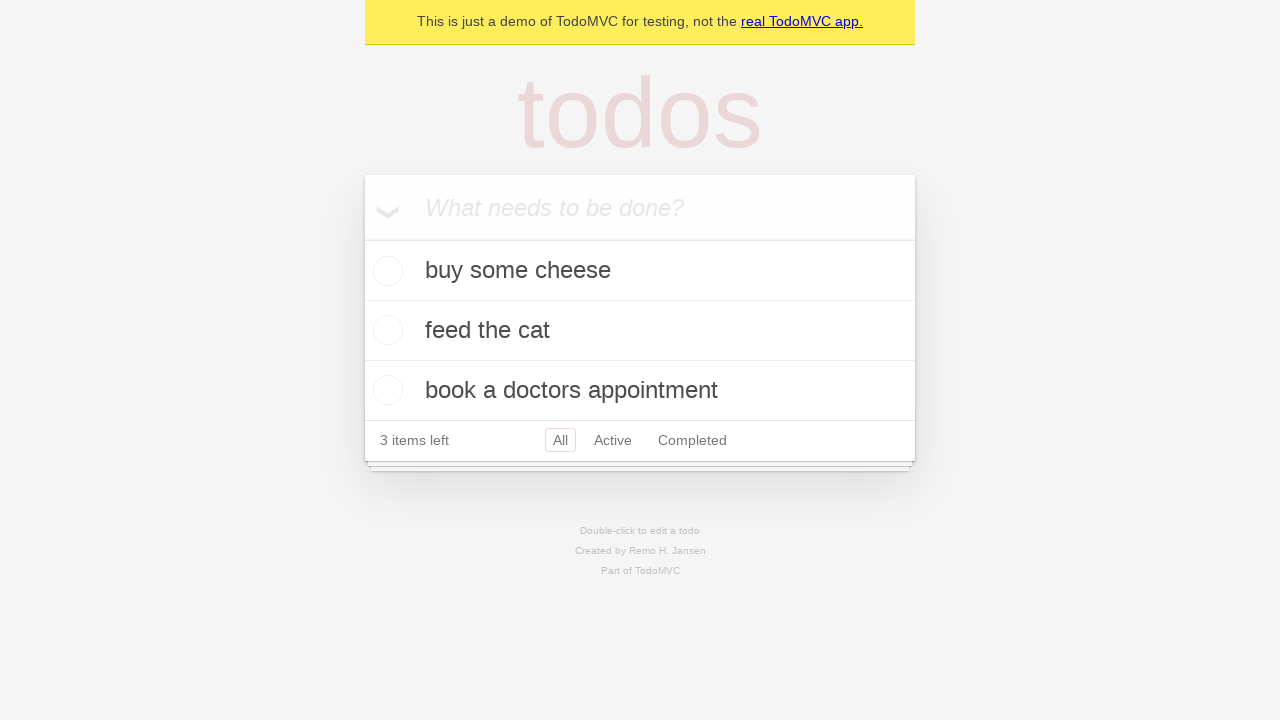

Checked the 'Mark all as complete' toggle at (362, 238) on internal:label="Mark all as complete"i
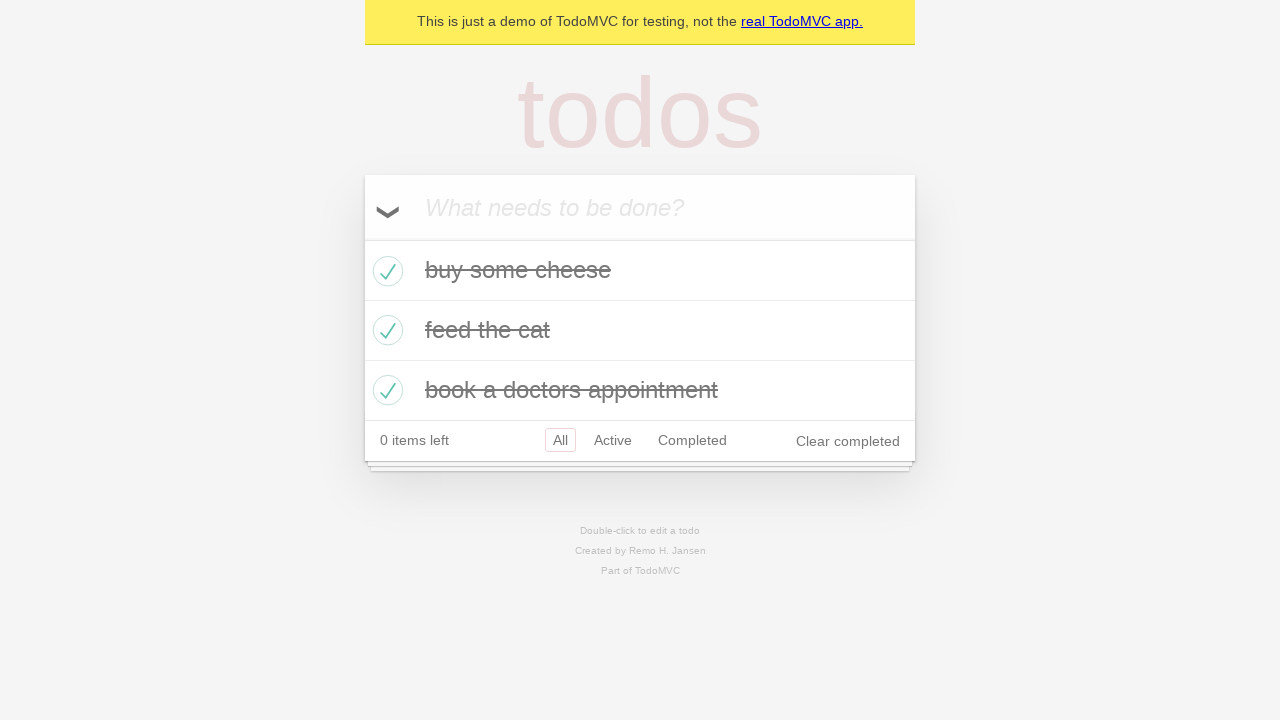

Waited for completed todo items to appear
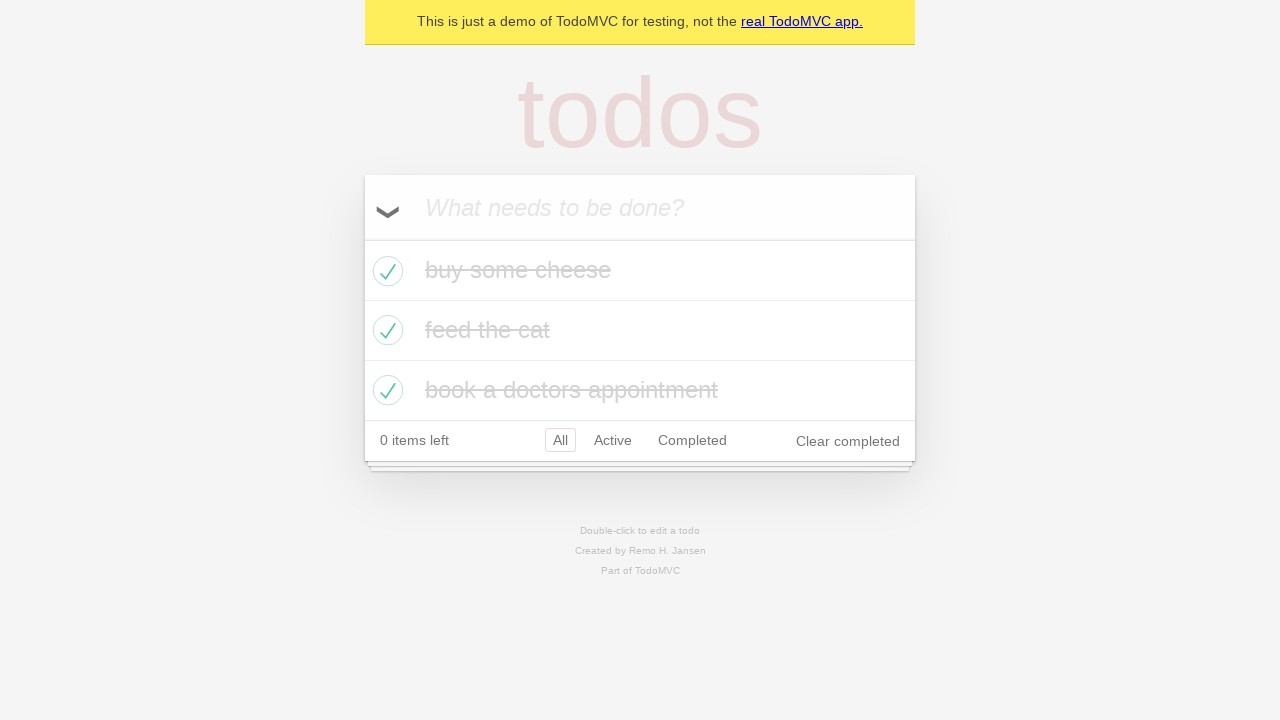

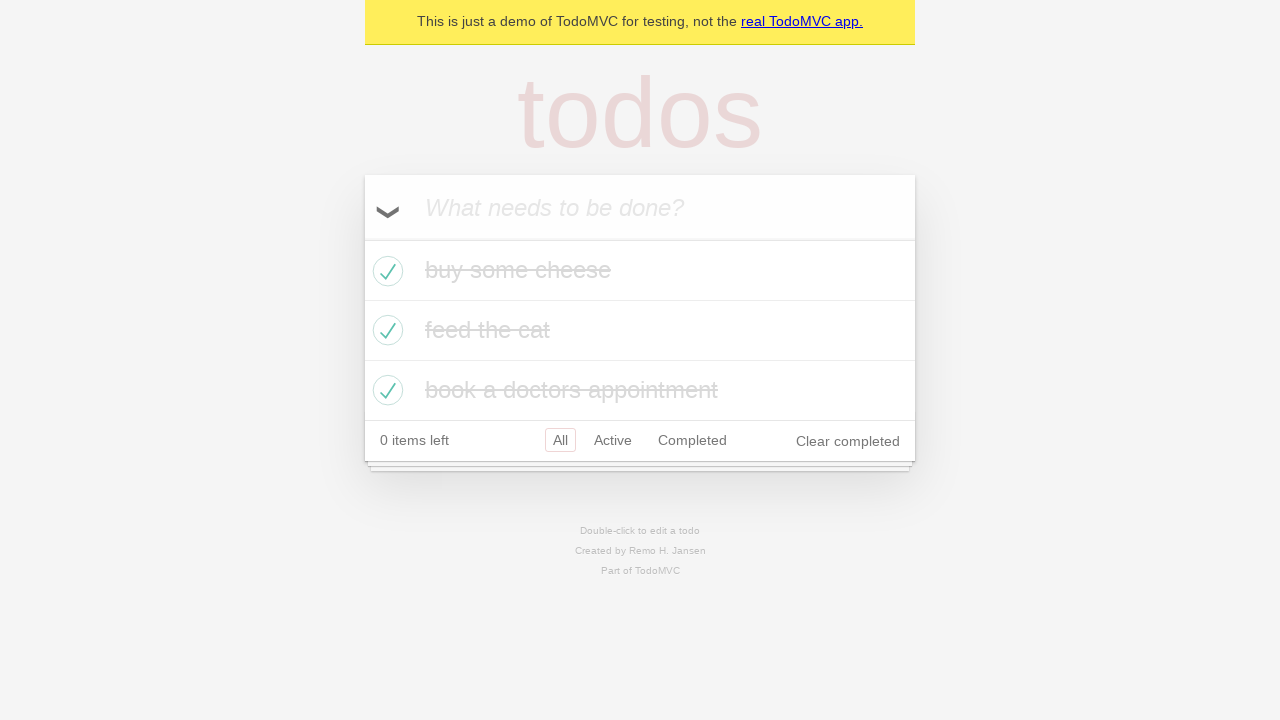